Tests FAQ accordion functionality by clicking on a question about undiscovered planet and verifying the answer appears

Starting URL: https://njit-final-group-project.vercel.app/faq

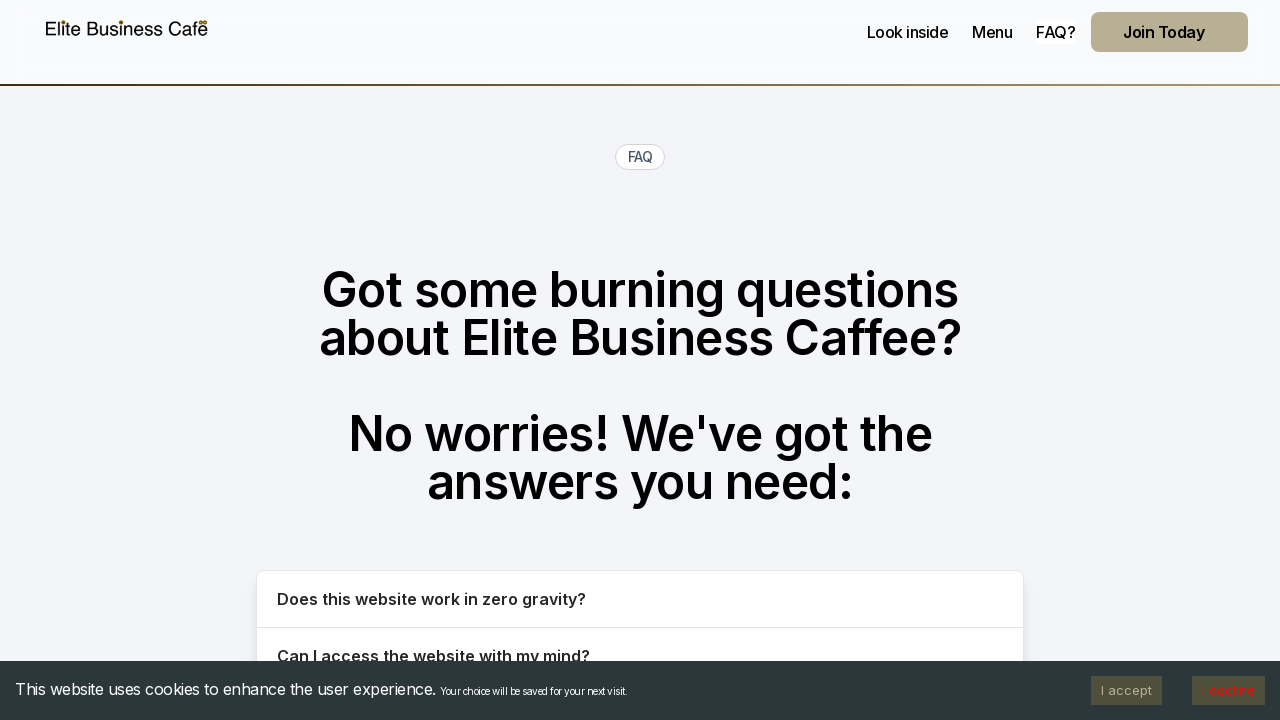

Clicked FAQ question about undiscovered planet at (640, 360) on button:text("Is it true that this website was once mistaken for an undiscovered 
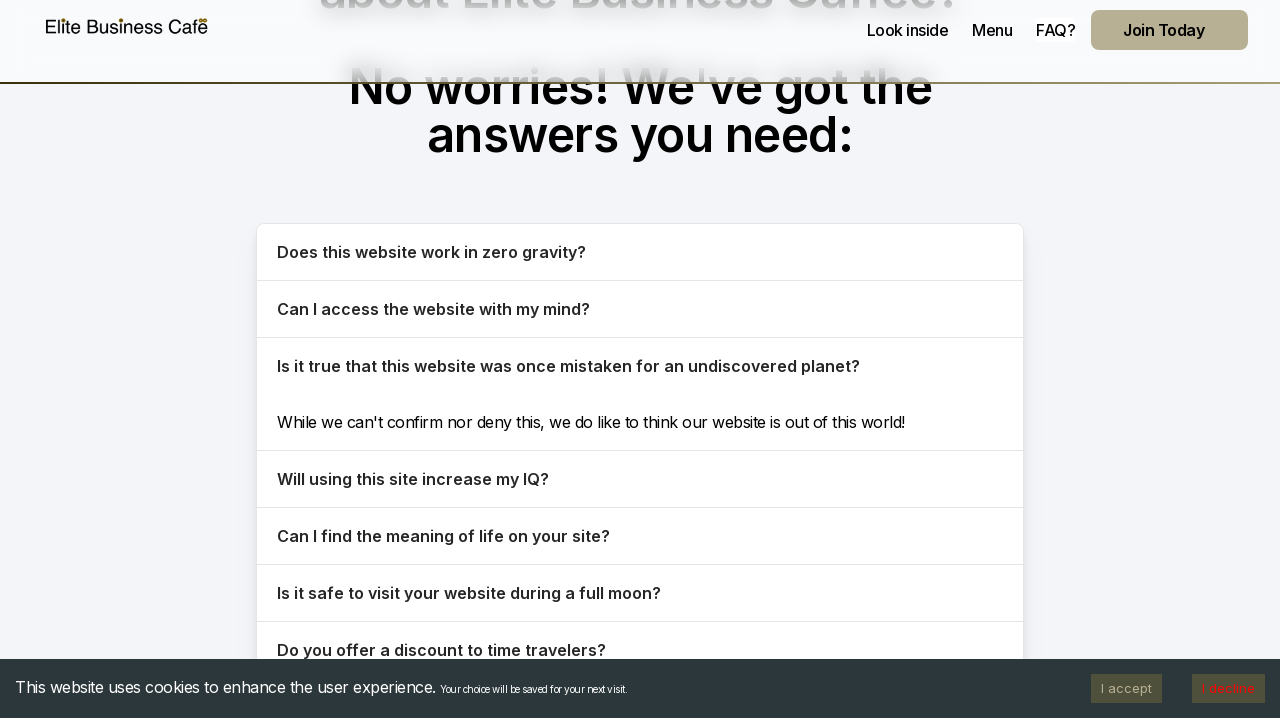

FAQ answer about undiscovered planet became visible
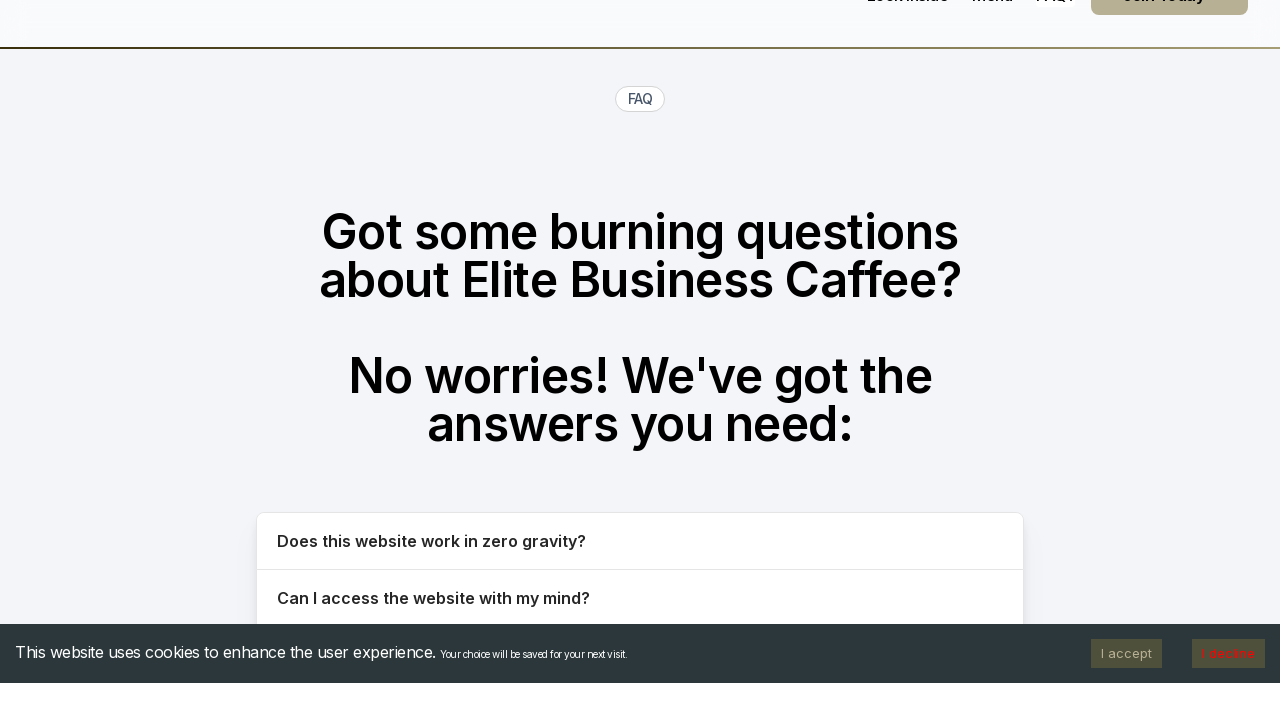

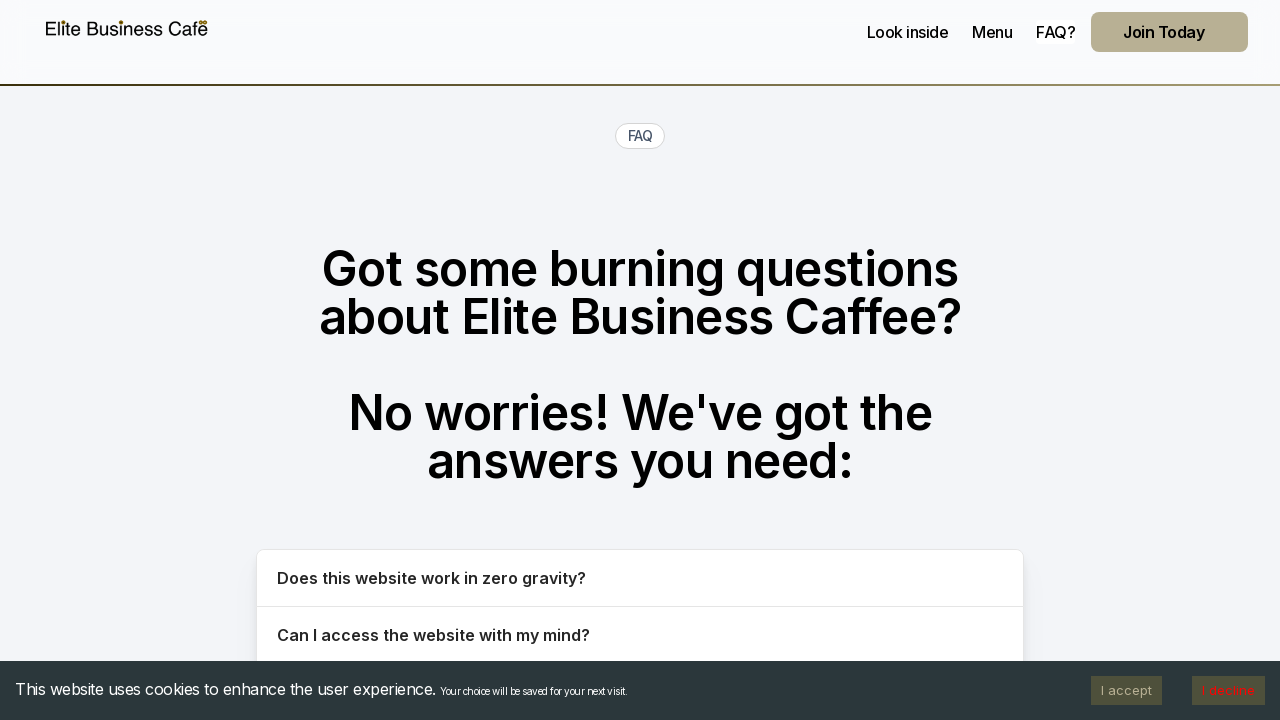